Tests JavaScript alert handling by clicking a button that triggers an alert, then accepting the alert dialog.

Starting URL: http://omayo.blogspot.com/

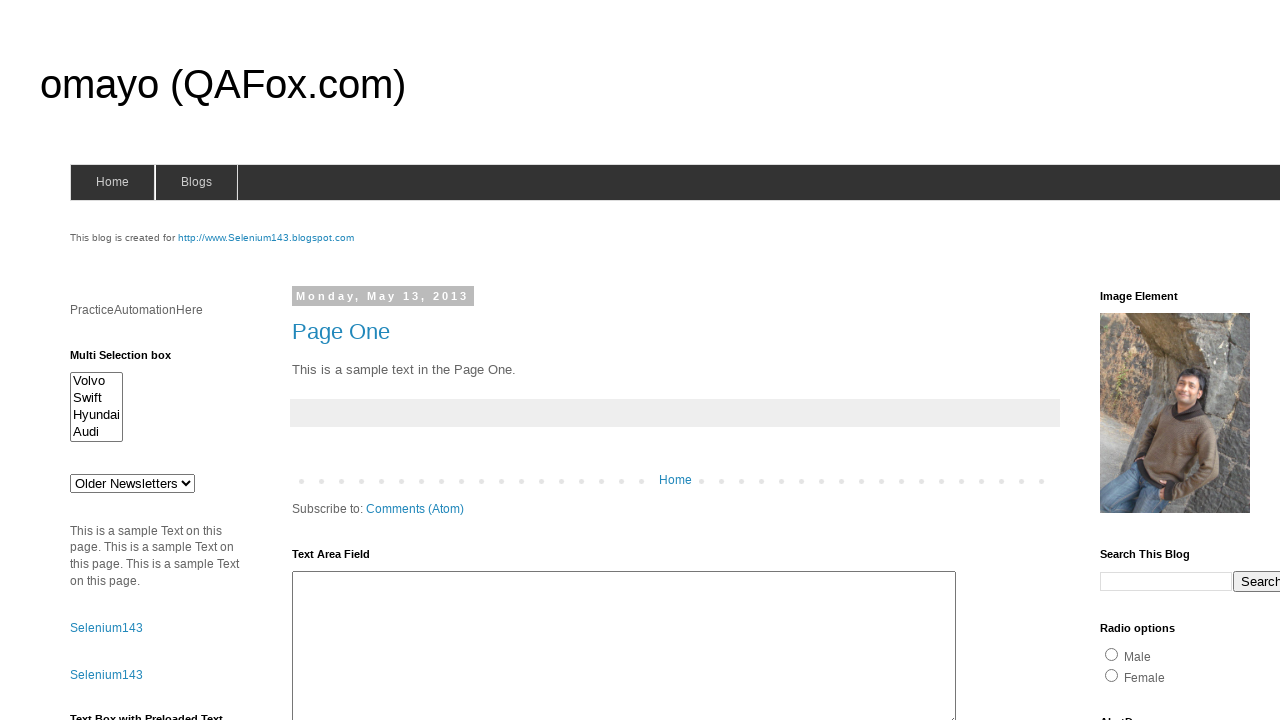

Clicked button with ID 'alert1' to trigger JavaScript alert at (1154, 361) on #alert1
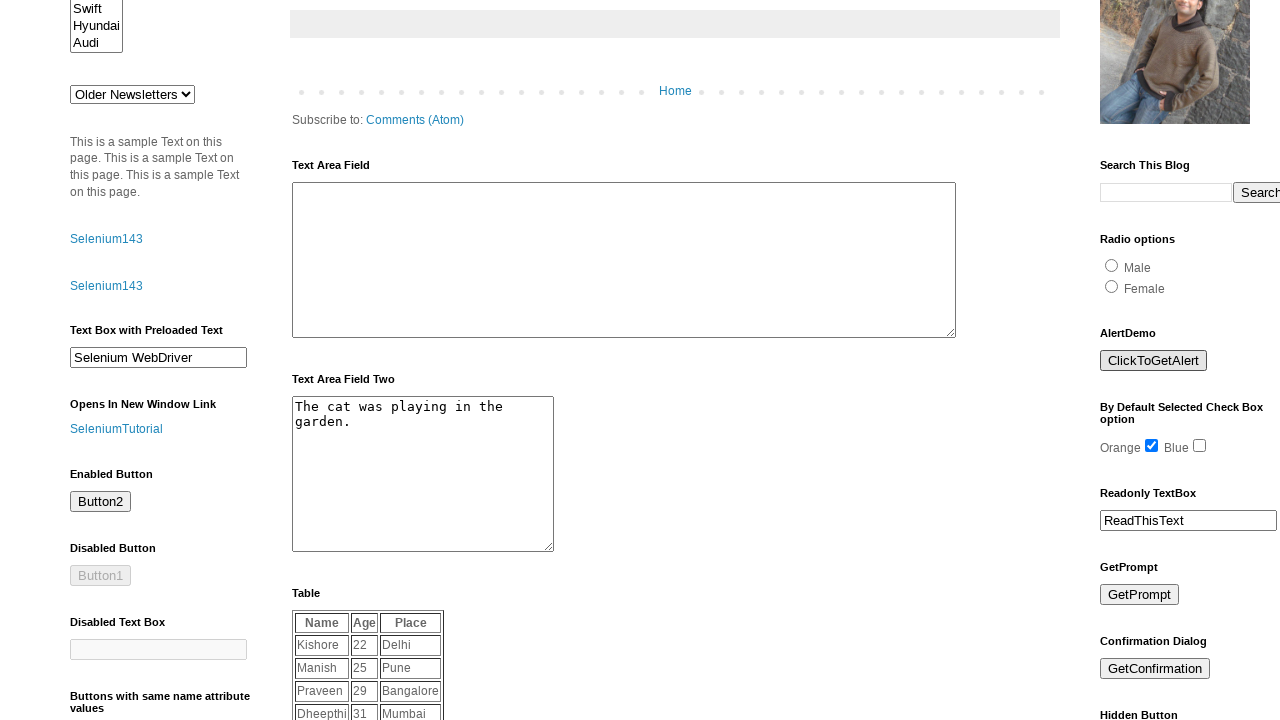

Registered dialog handler to accept alerts
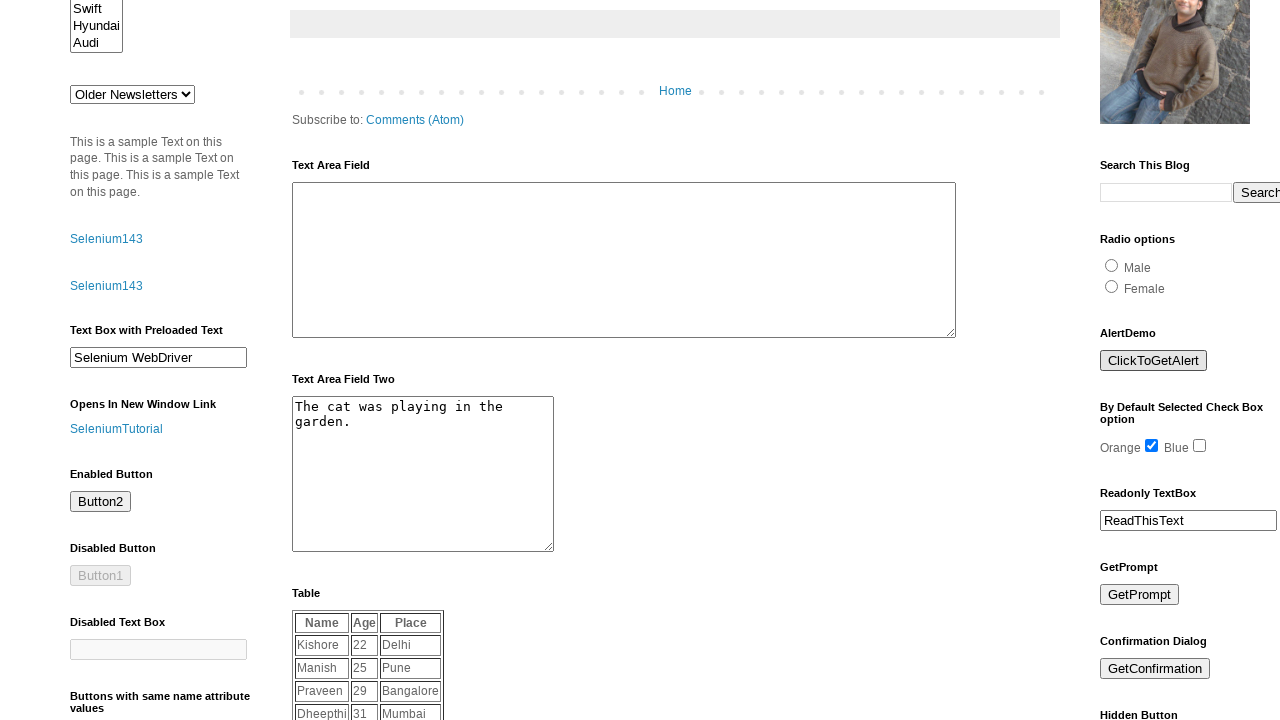

Registered alternative dialog handler function
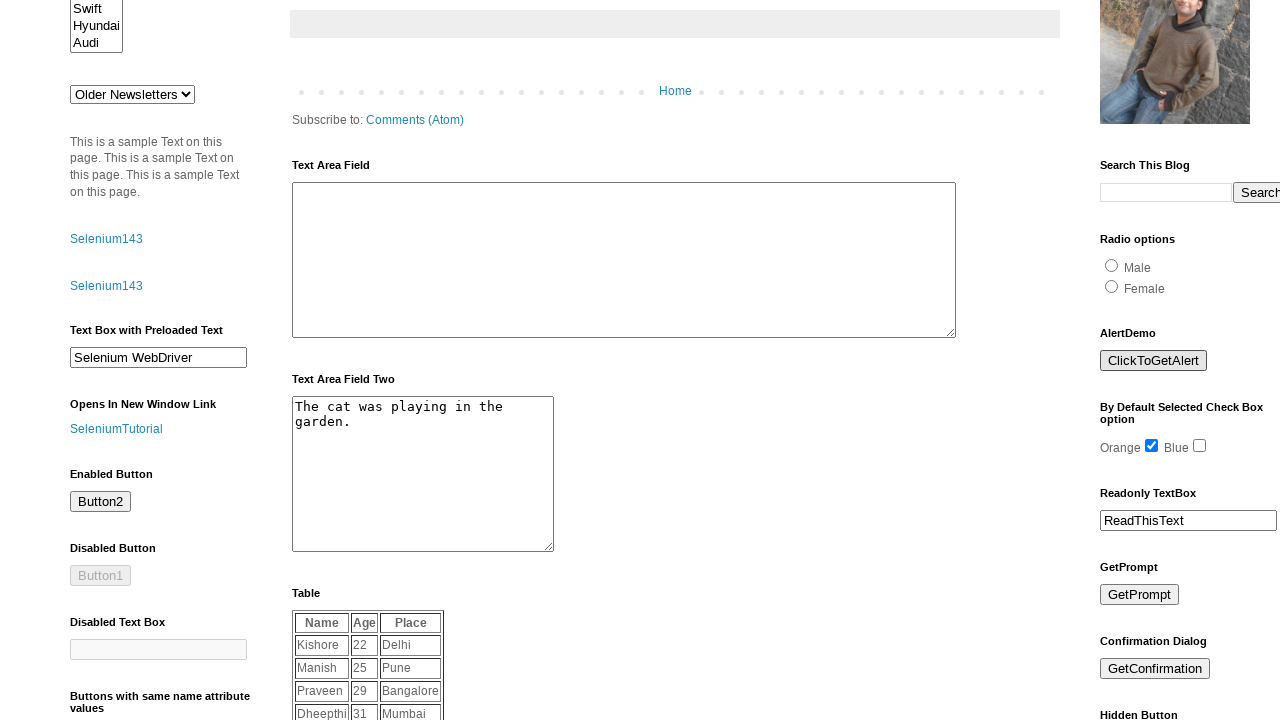

Clicked alert button again to trigger dialog at (1154, 361) on #alert1
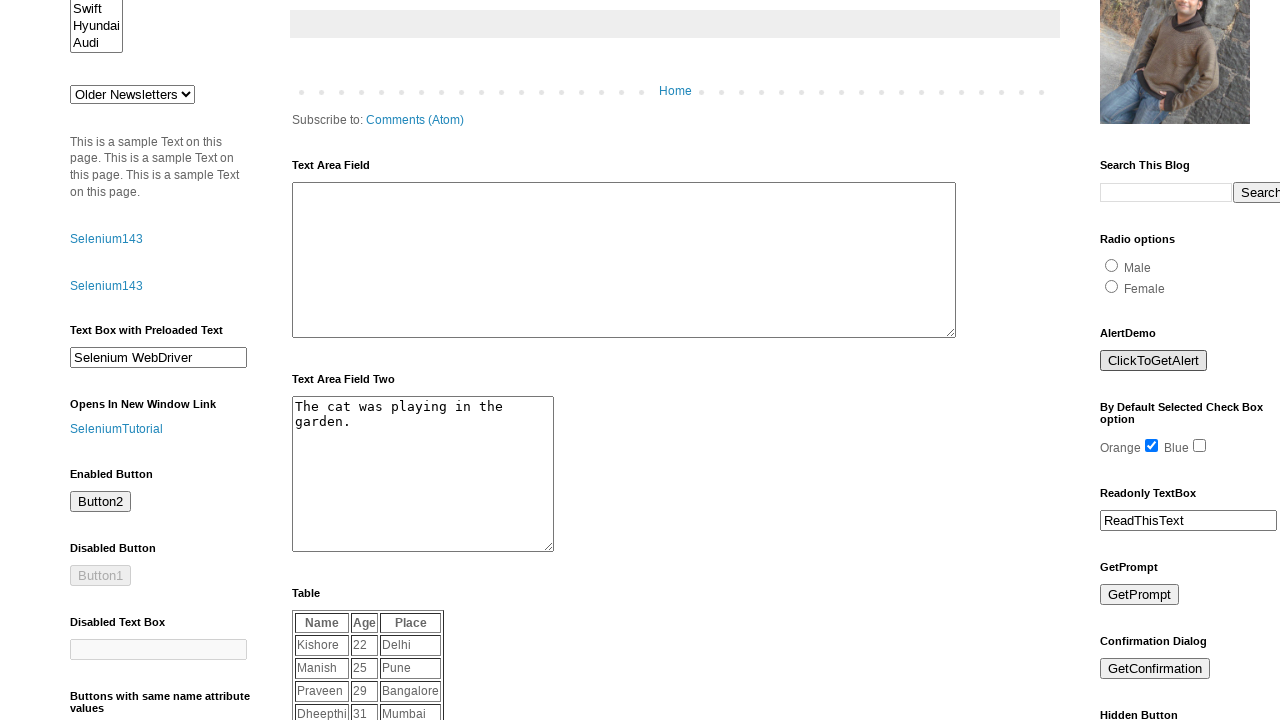

Waited 1000ms for alert dialog to be processed and accepted
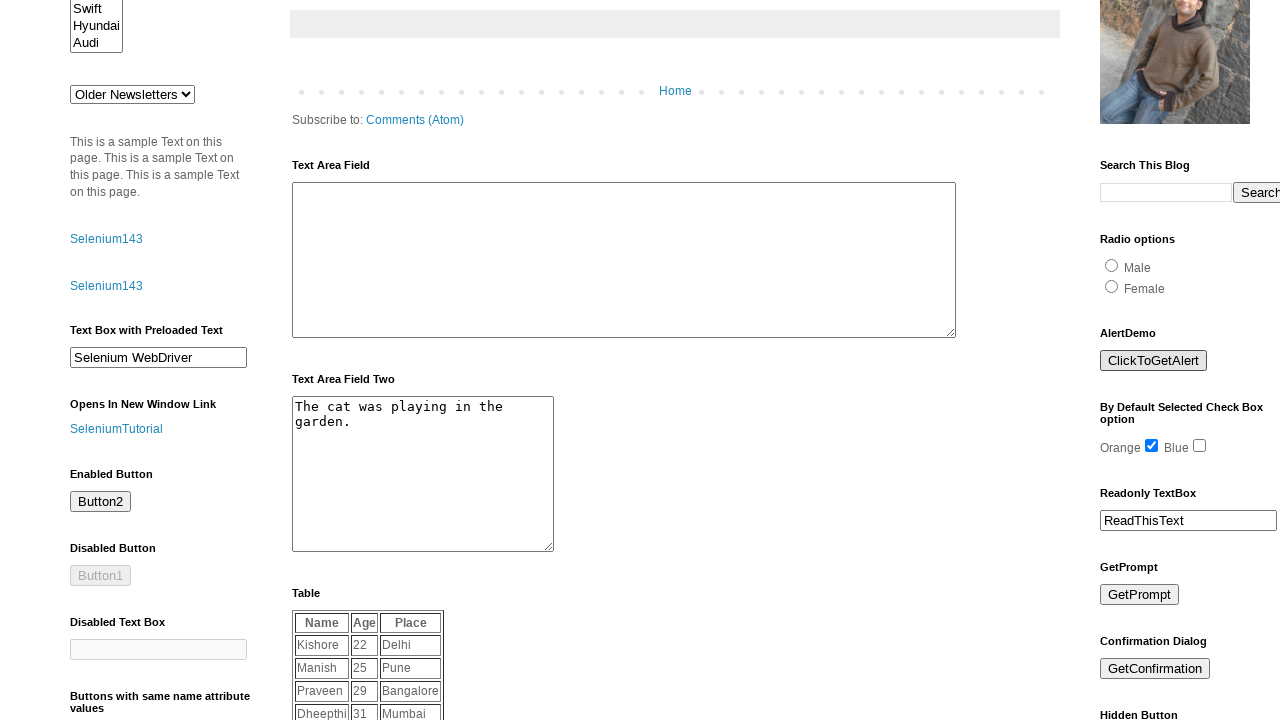

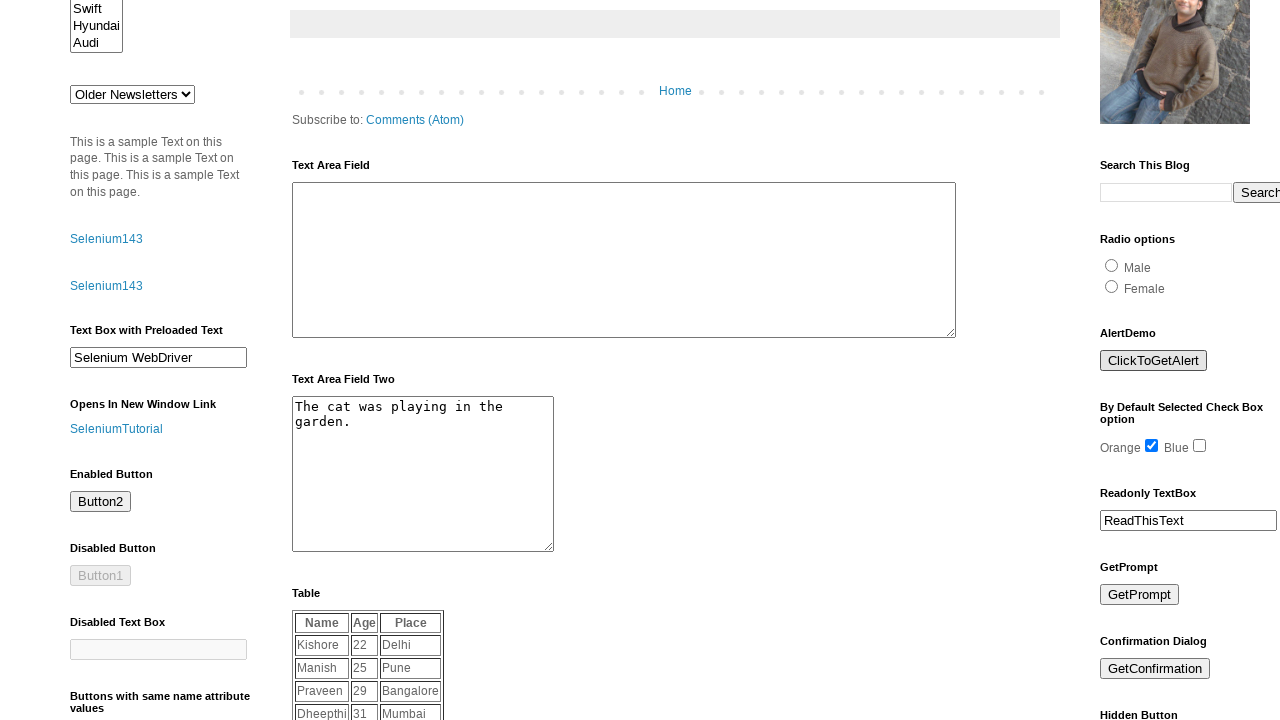